Tests button click types on DemoQA including double-click, right-click, and single click buttons

Starting URL: https://demoqa.com

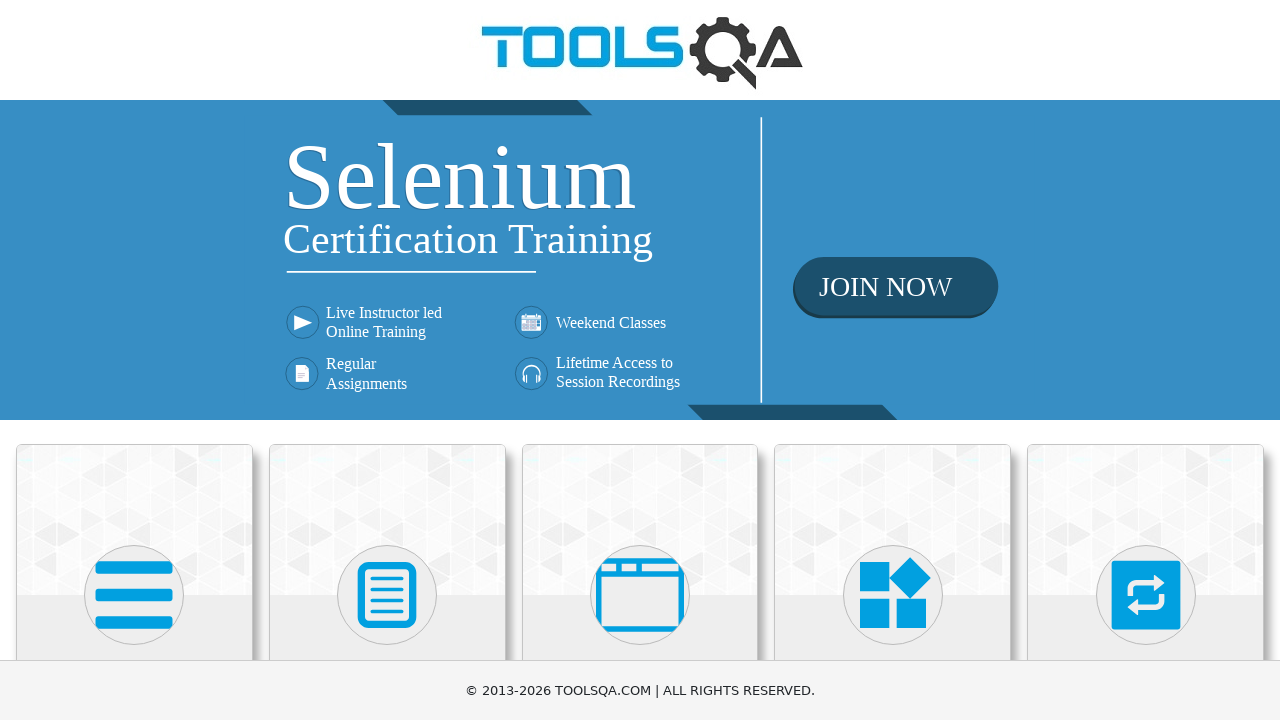

Clicked on Elements menu avatar at (134, 595) on xpath=(//div[@class='avatar mx-auto white'])[1]
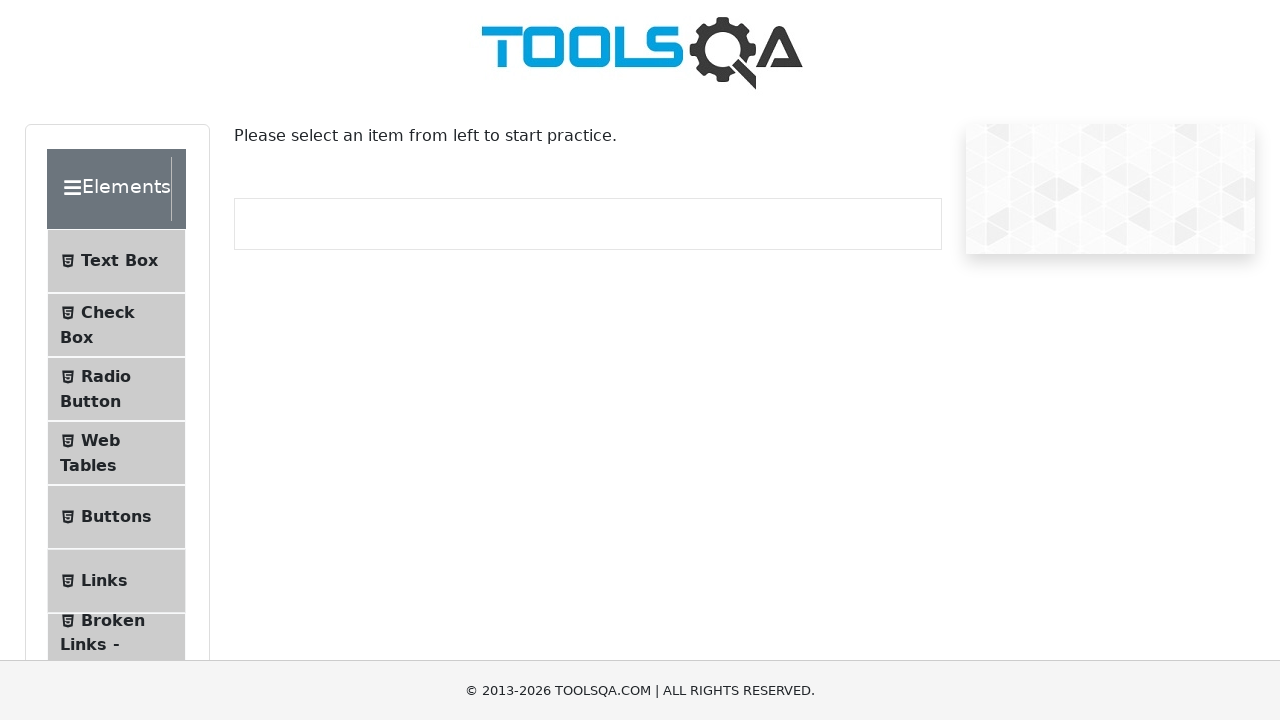

Clicked on Buttons submenu at (116, 517) on #item-4
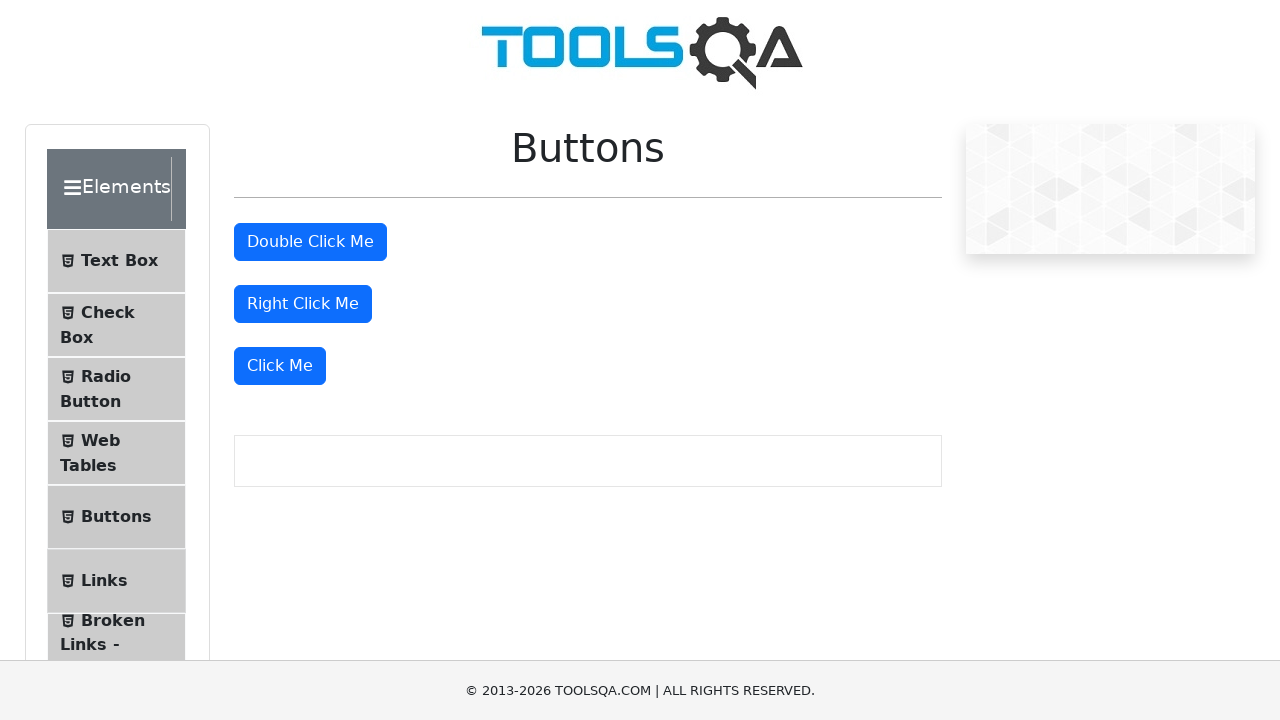

Double-clicked the double click button at (310, 242) on #doubleClickBtn
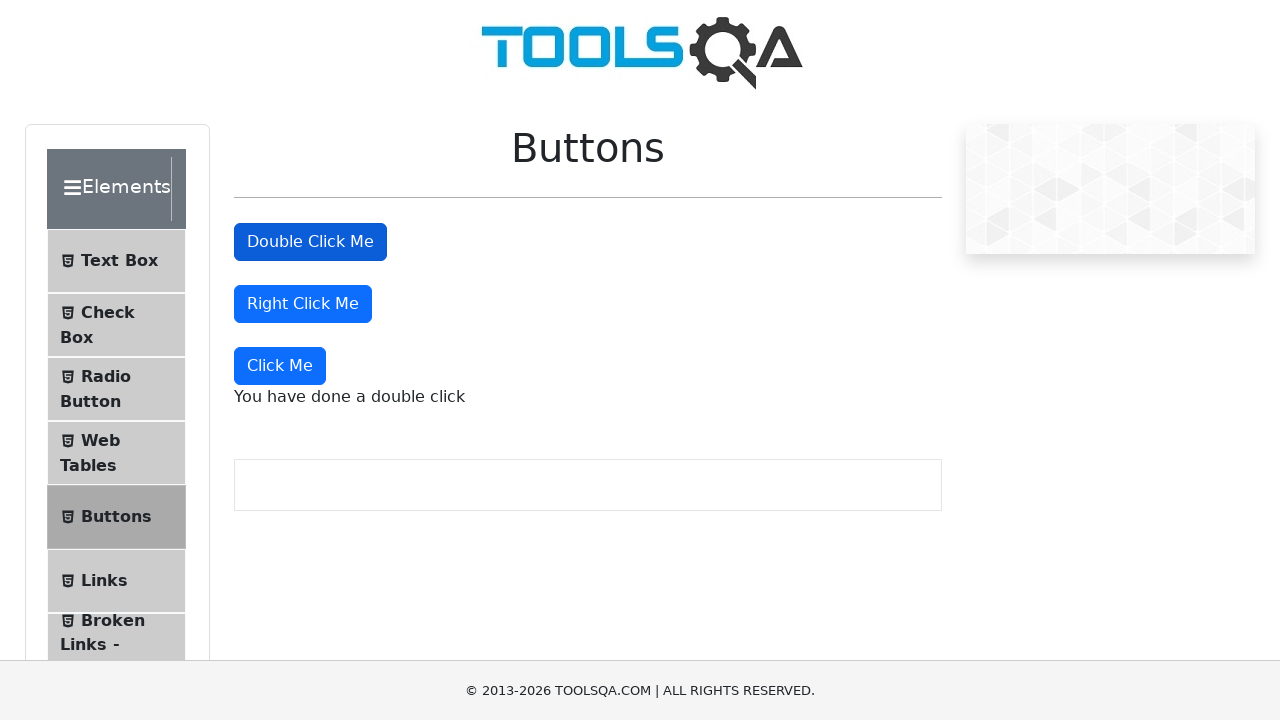

Right-clicked the right click button at (303, 304) on #rightClickBtn
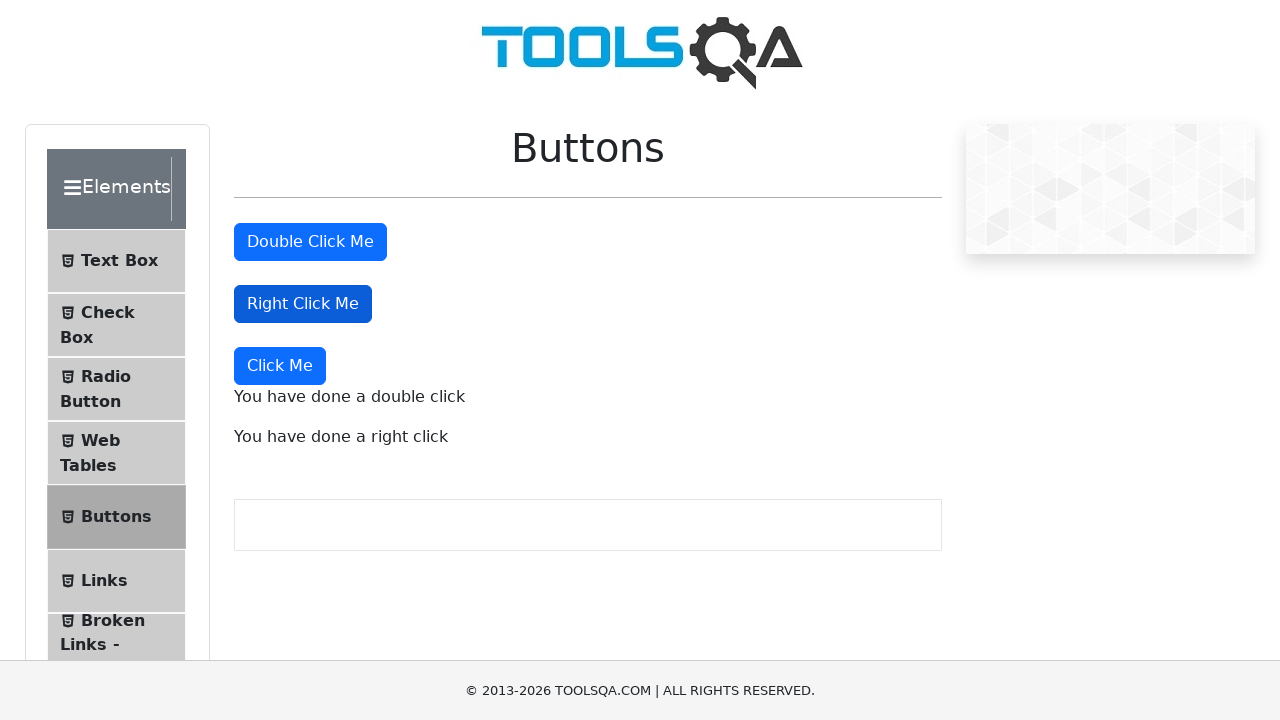

Single-clicked the Click Me button at (280, 366) on xpath=(//button[normalize-space()='Click Me'])[1]
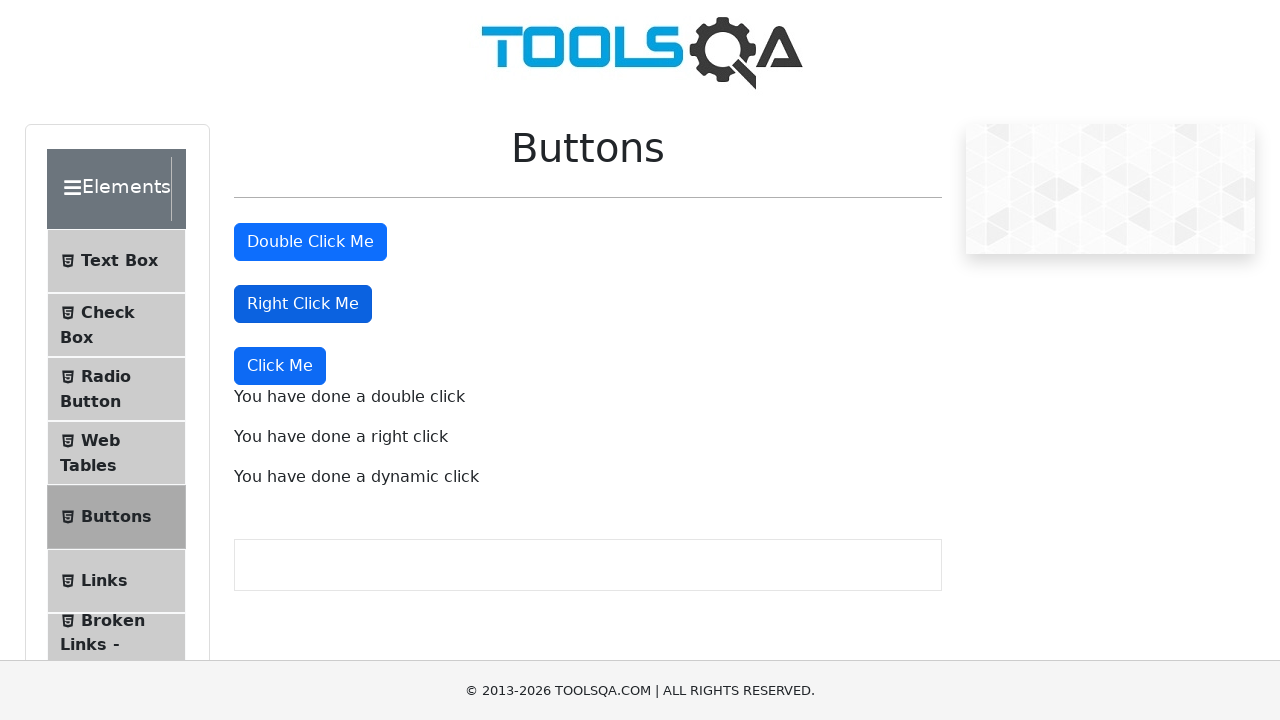

Button click messages appeared on page
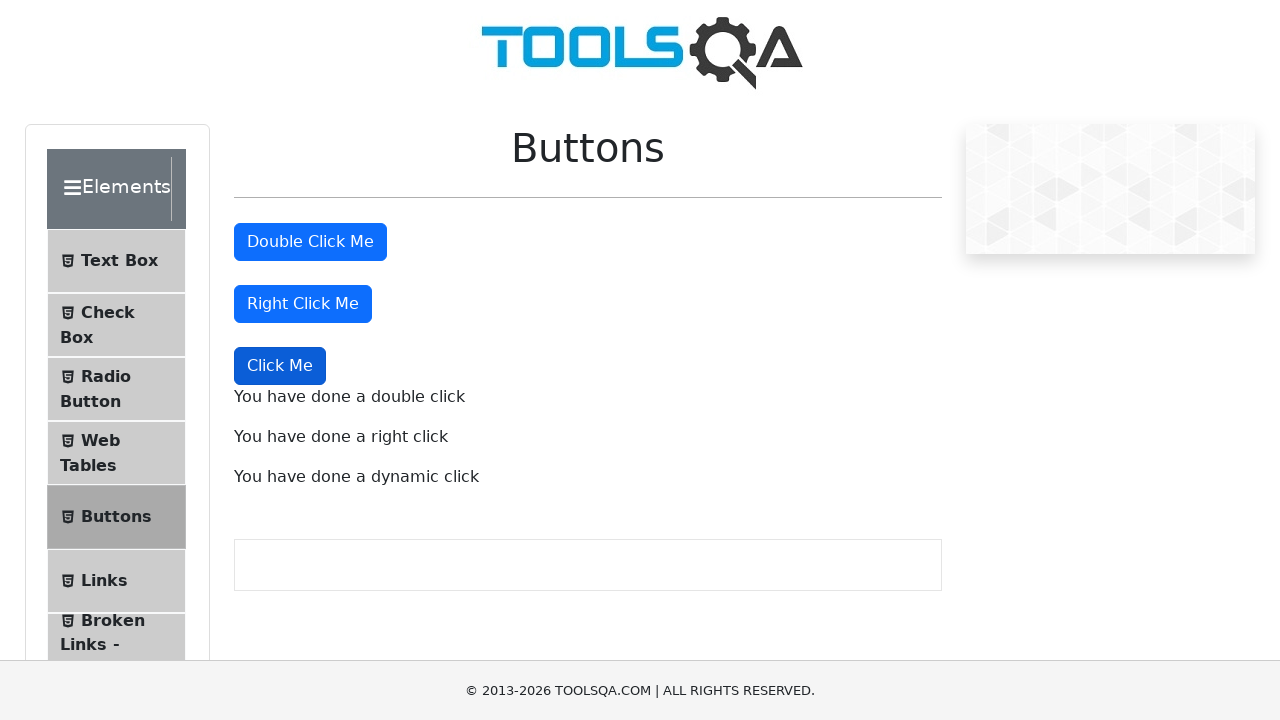

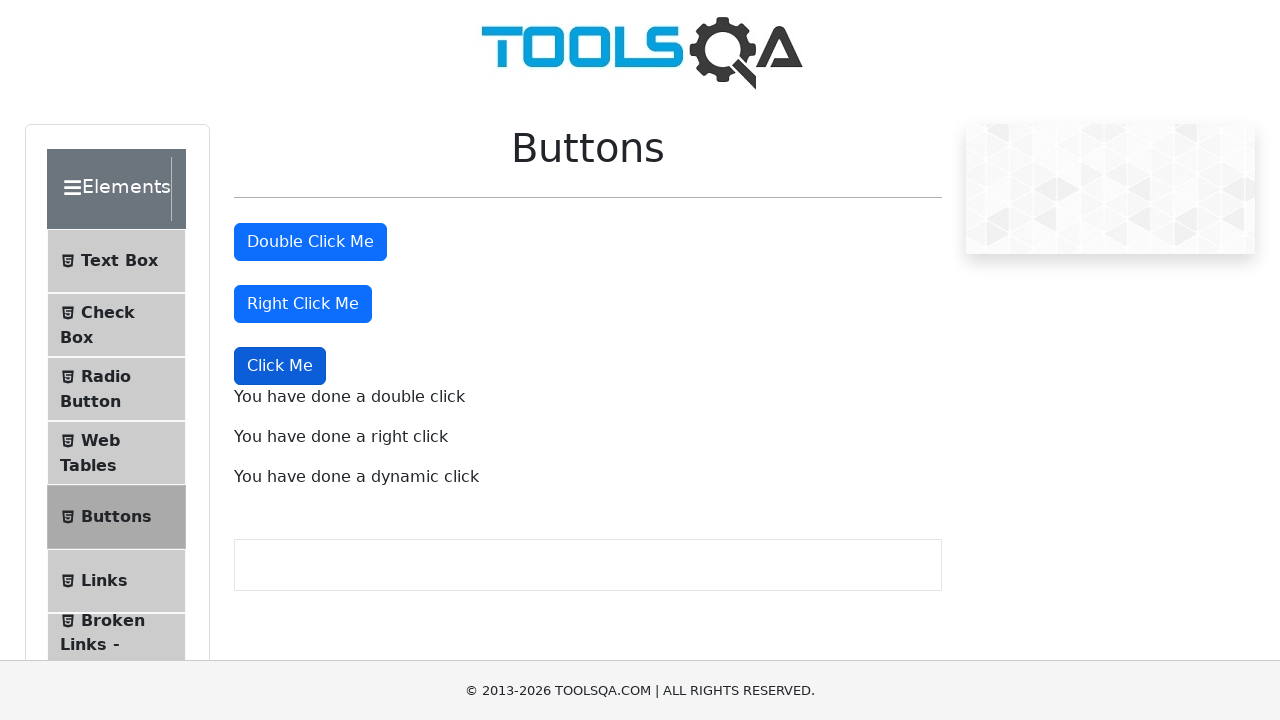